Tests right-click context menu functionality by performing a context click on a button element to trigger a custom context menu

Starting URL: https://swisnl.github.io/jQuery-contextMenu/demo.html

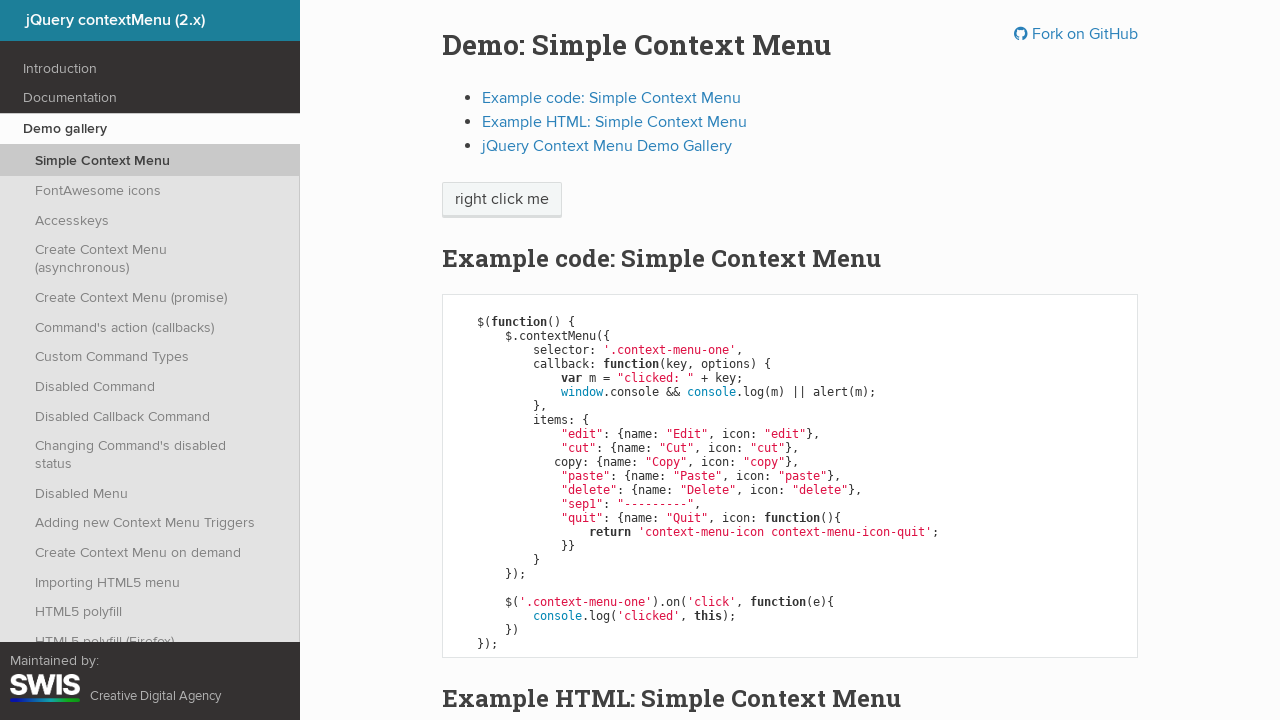

Right-clicked on context menu trigger button at (502, 200) on span.context-menu-one
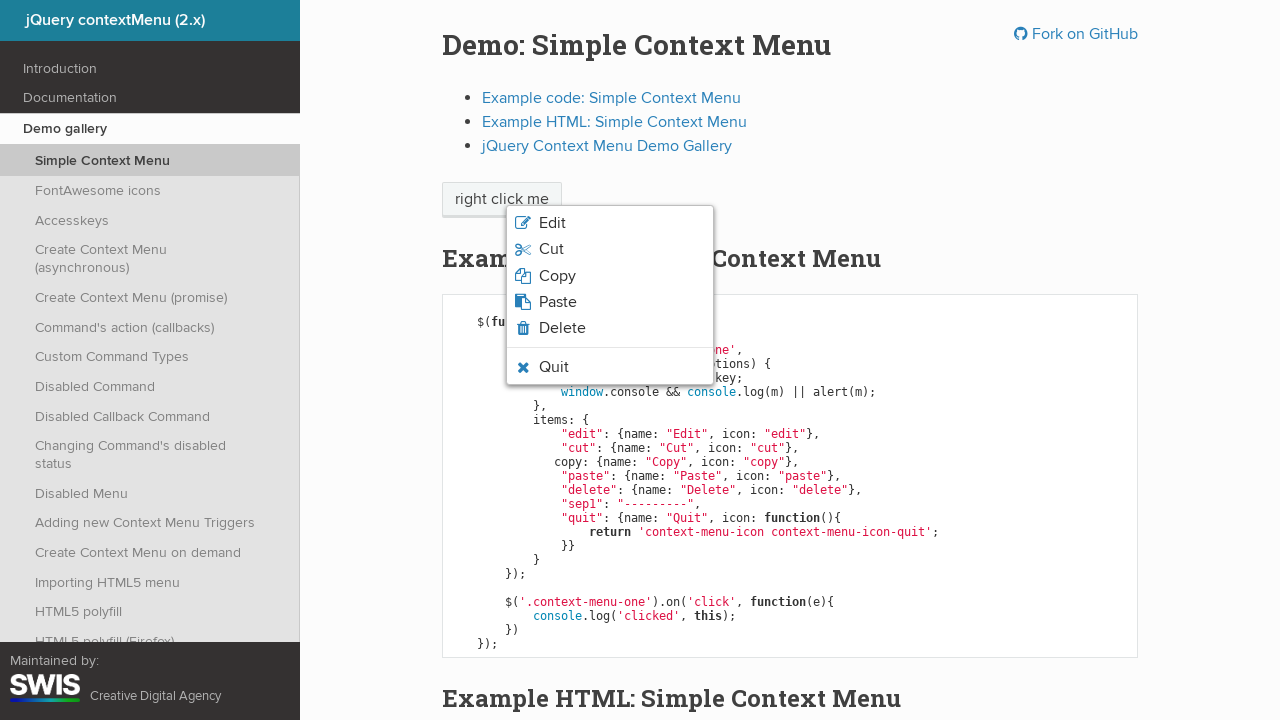

Context menu appeared and became visible
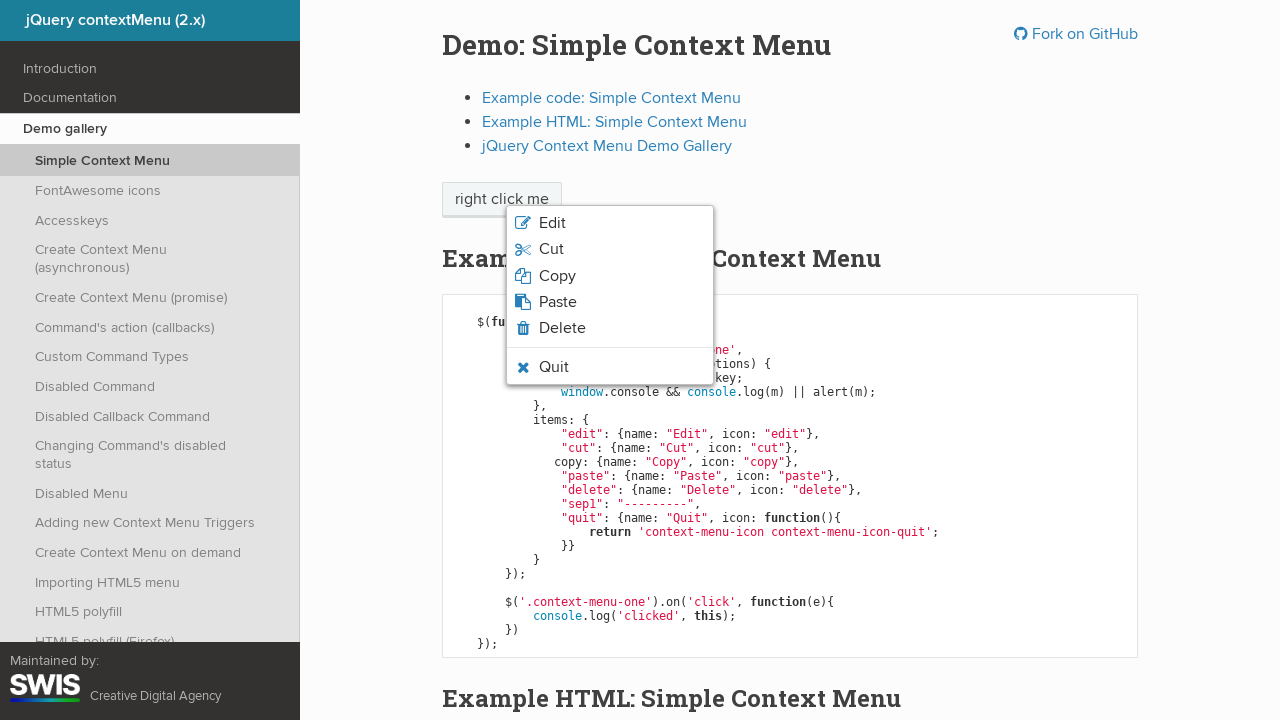

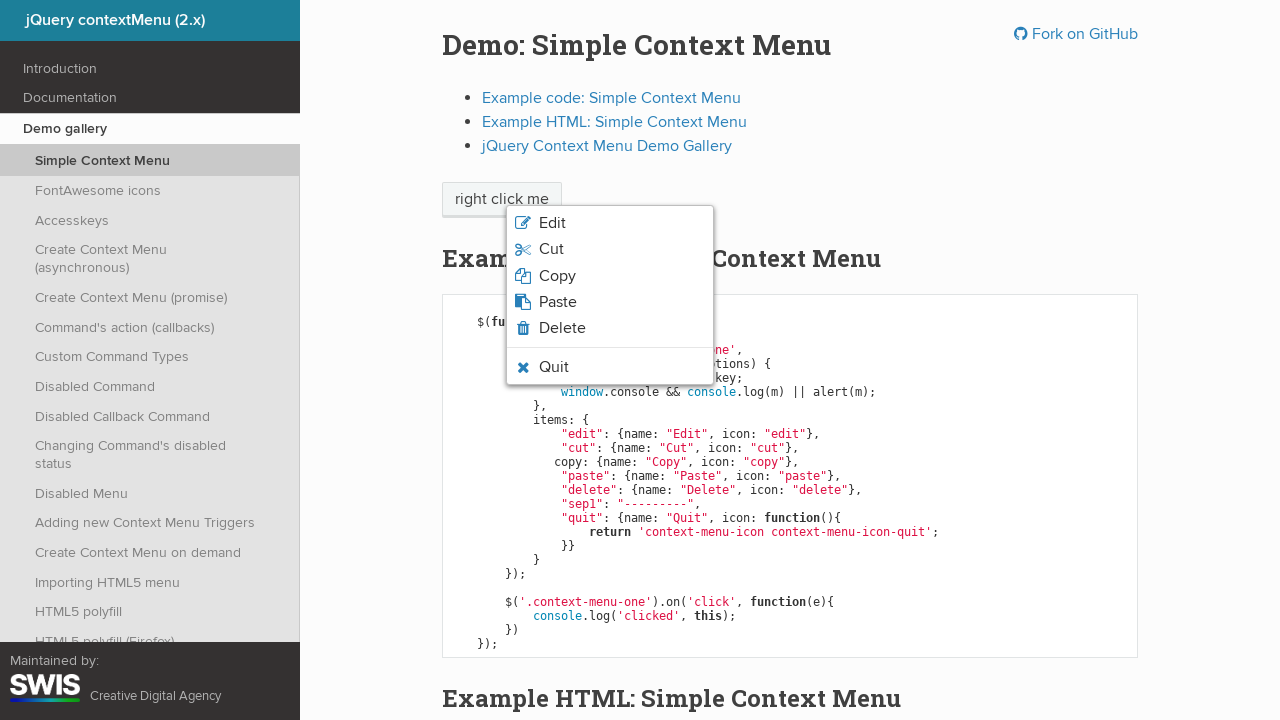